Clicks on the Food & Beverage button and verifies navigation to the correct page

Starting URL: https://initgroup.com/service/digitalisation/

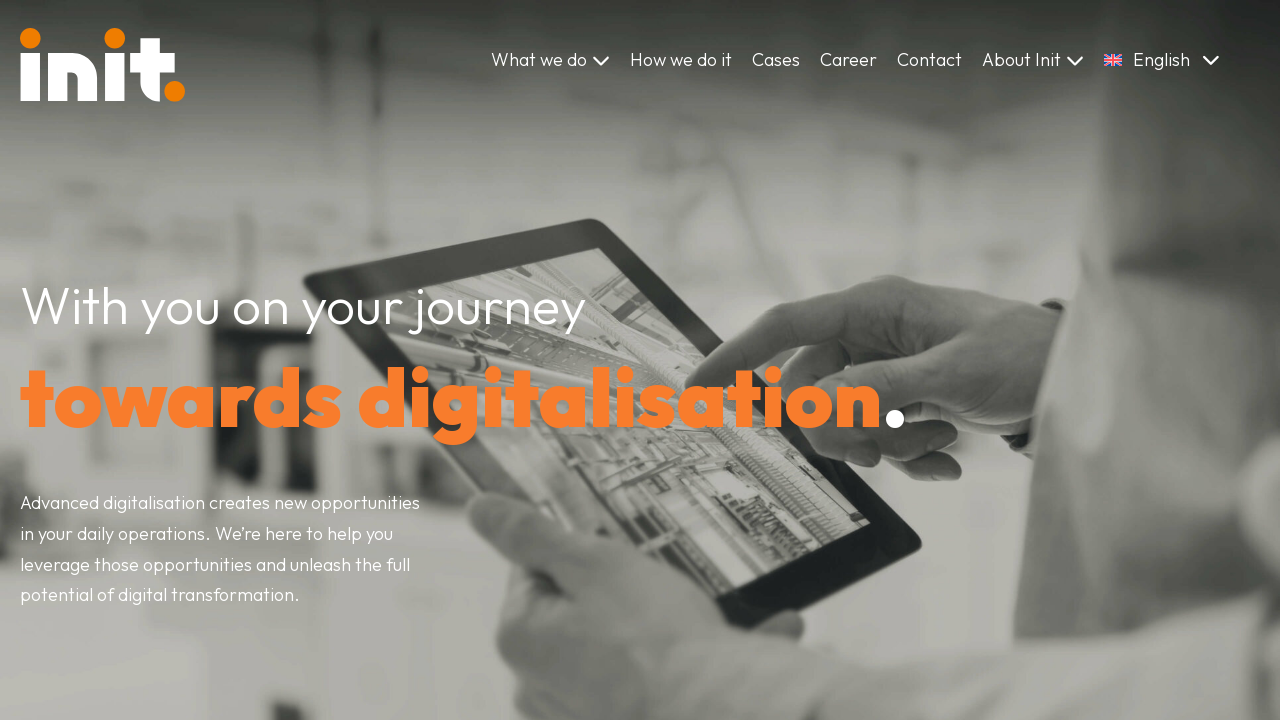

Located Food & Beverage button (3rd occurrence)
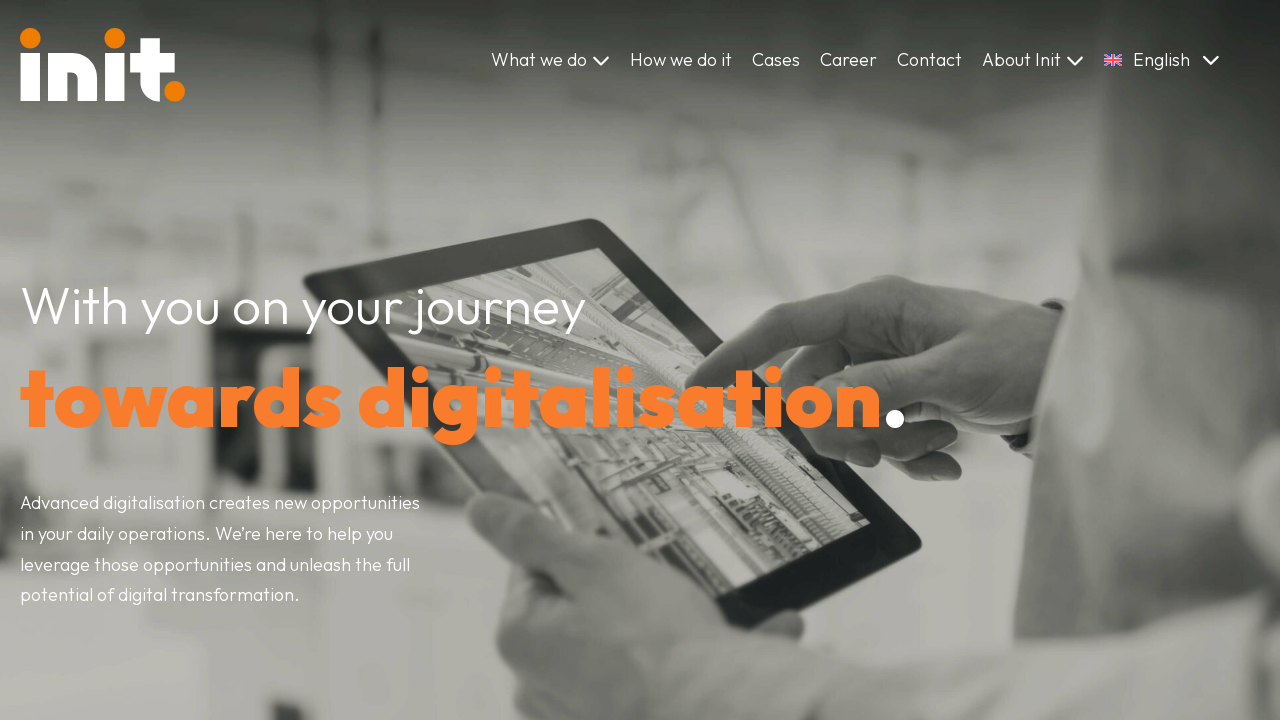

Food & Beverage button became visible
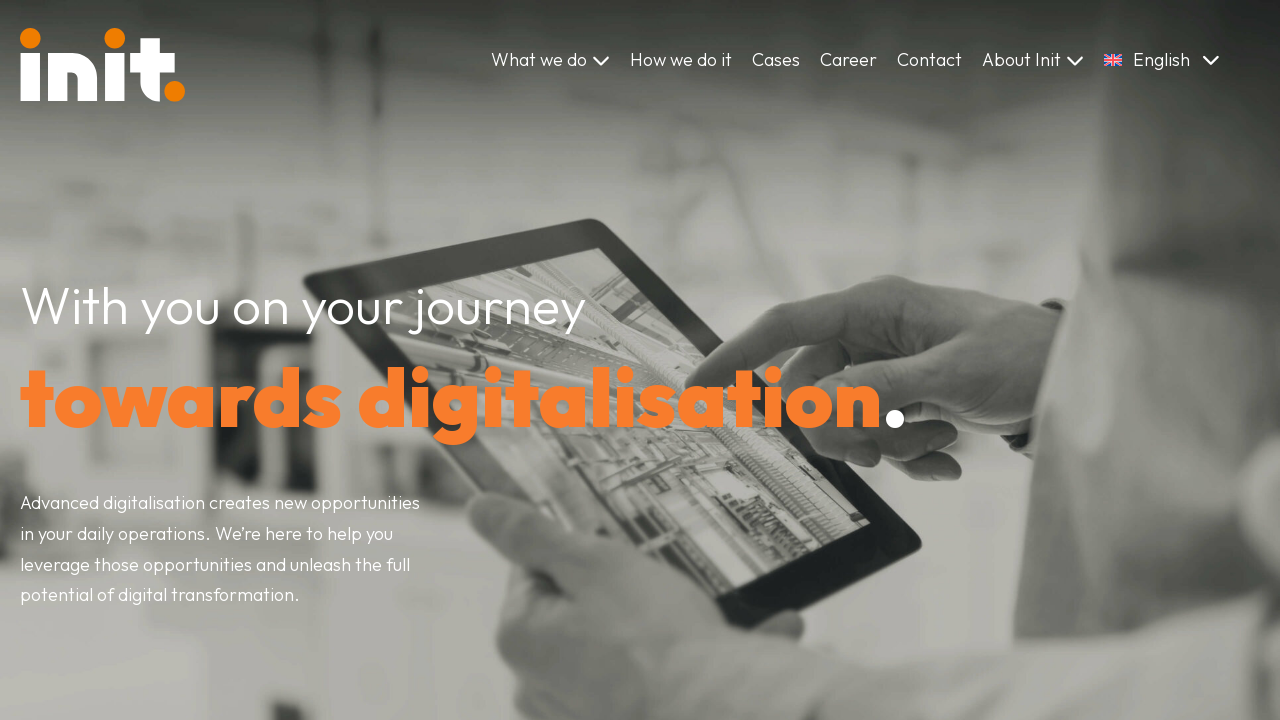

Clicked on Food & Beverage button at (1028, 361) on internal:text="Food & Beverage"i >> nth=2
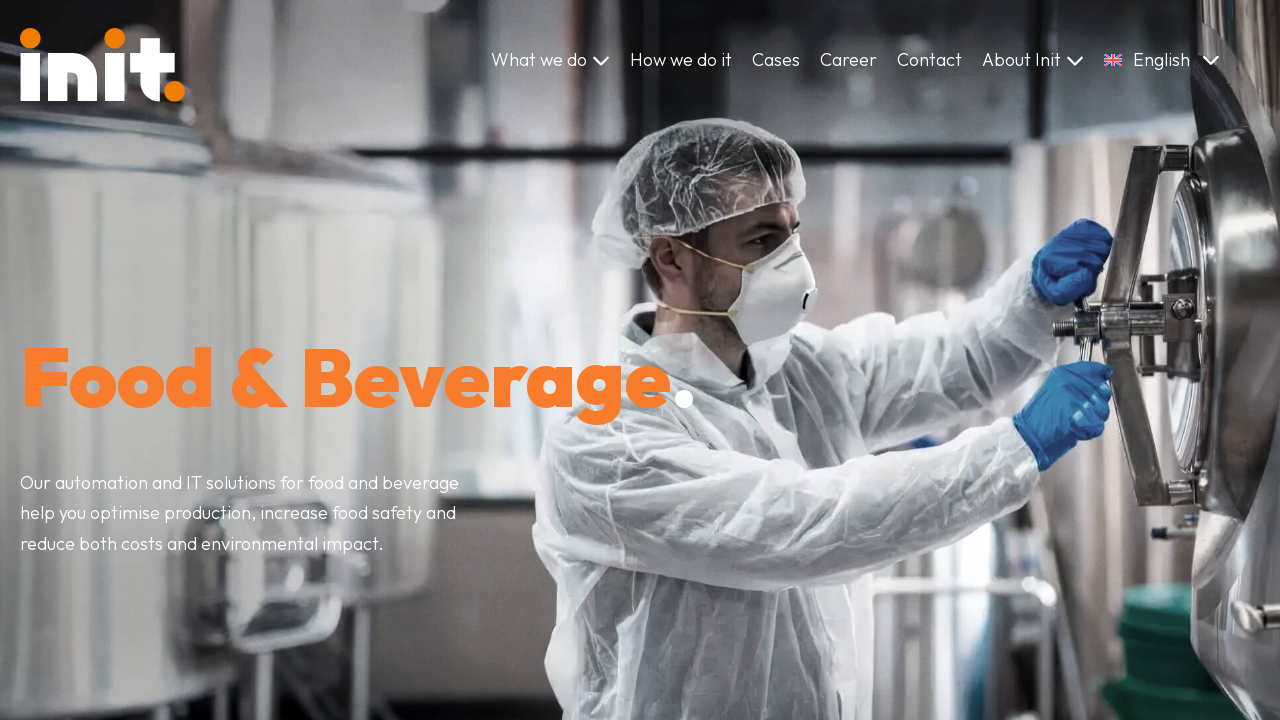

Verified navigation to Food & Beverage page at https://initgroup.com/businessarea/food-beverage/
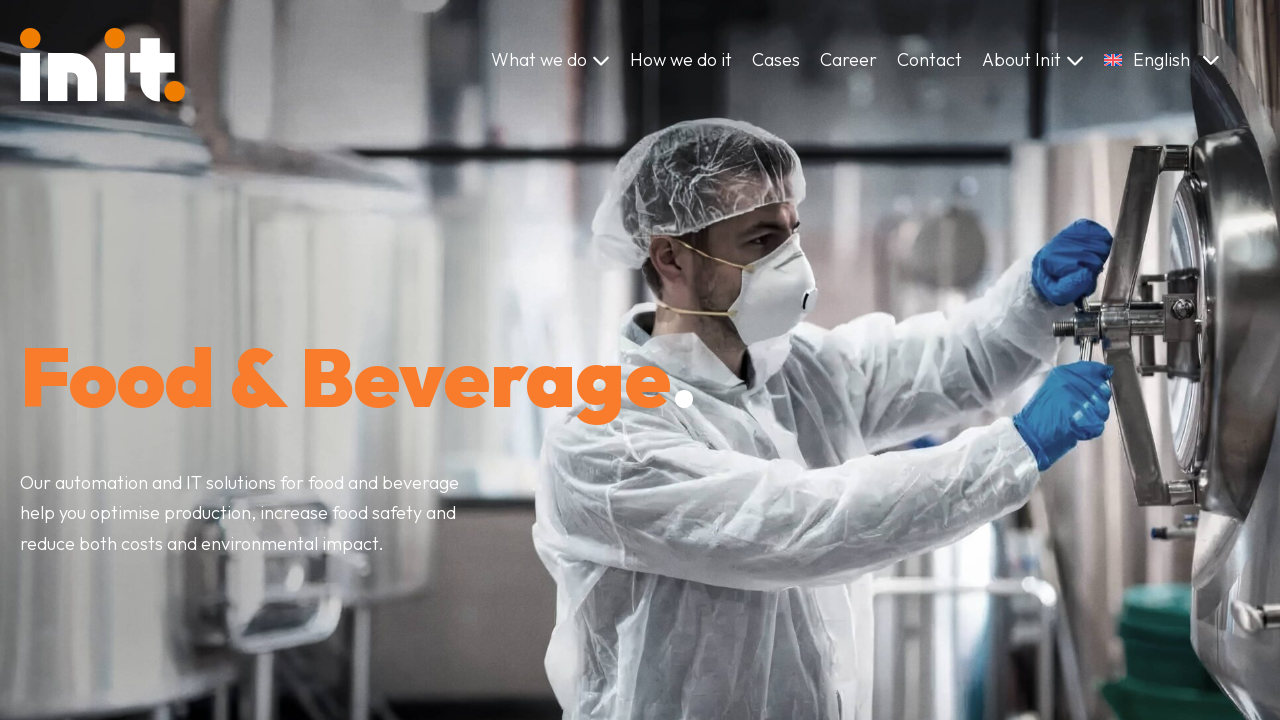

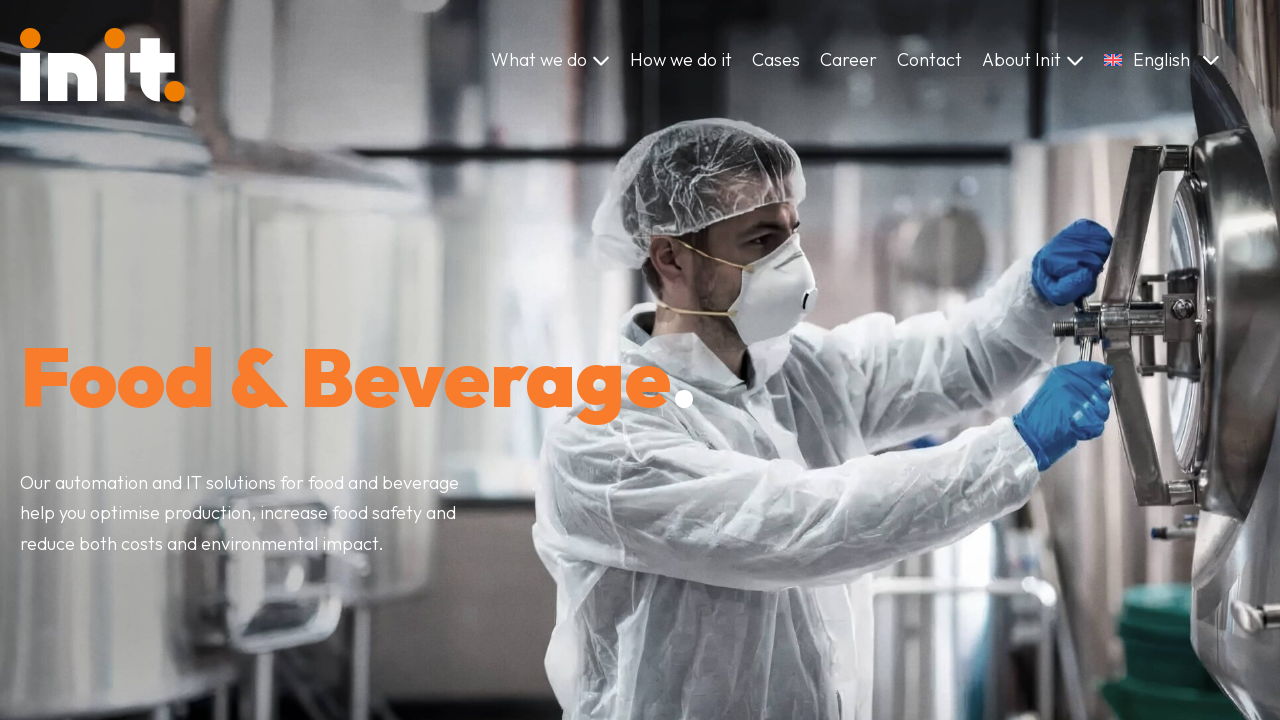